Tests form submission and alert validation by filling email and password fields, clicking submit, and verifying the success message in an alert

Starting URL: http://automationbykrishna.com/#

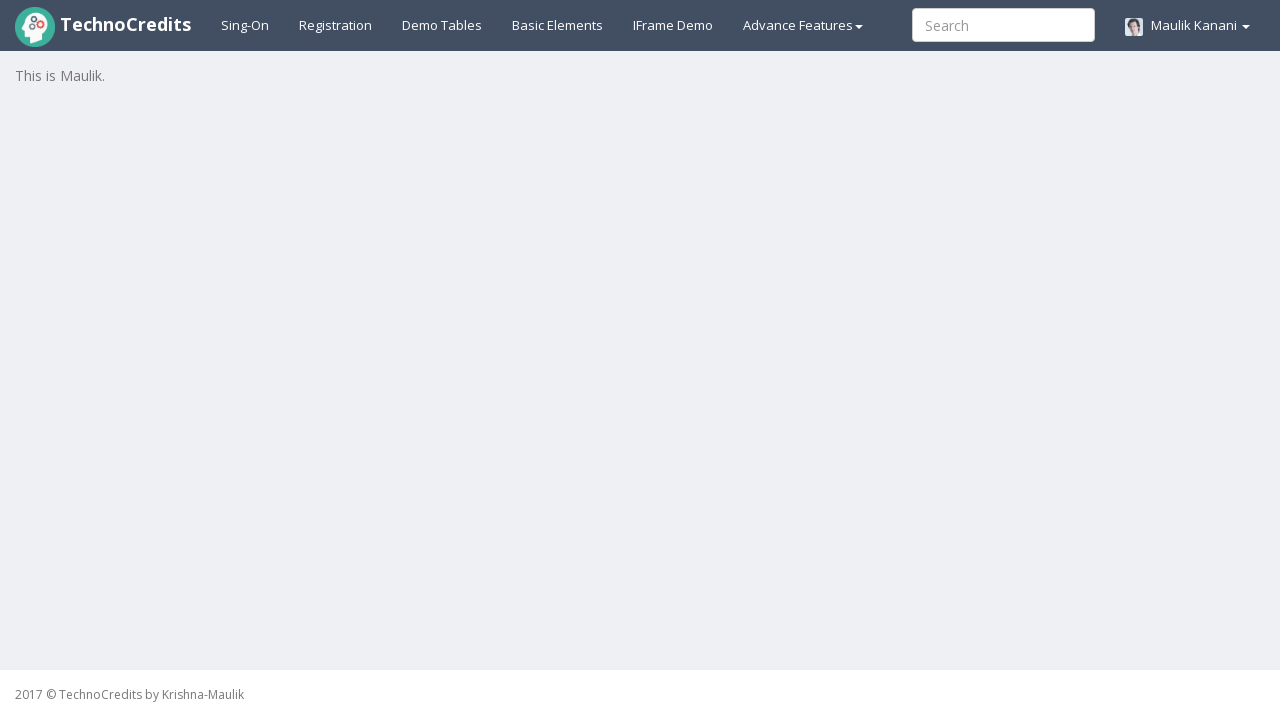

Clicked on basic elements tab at (558, 25) on #basicelements
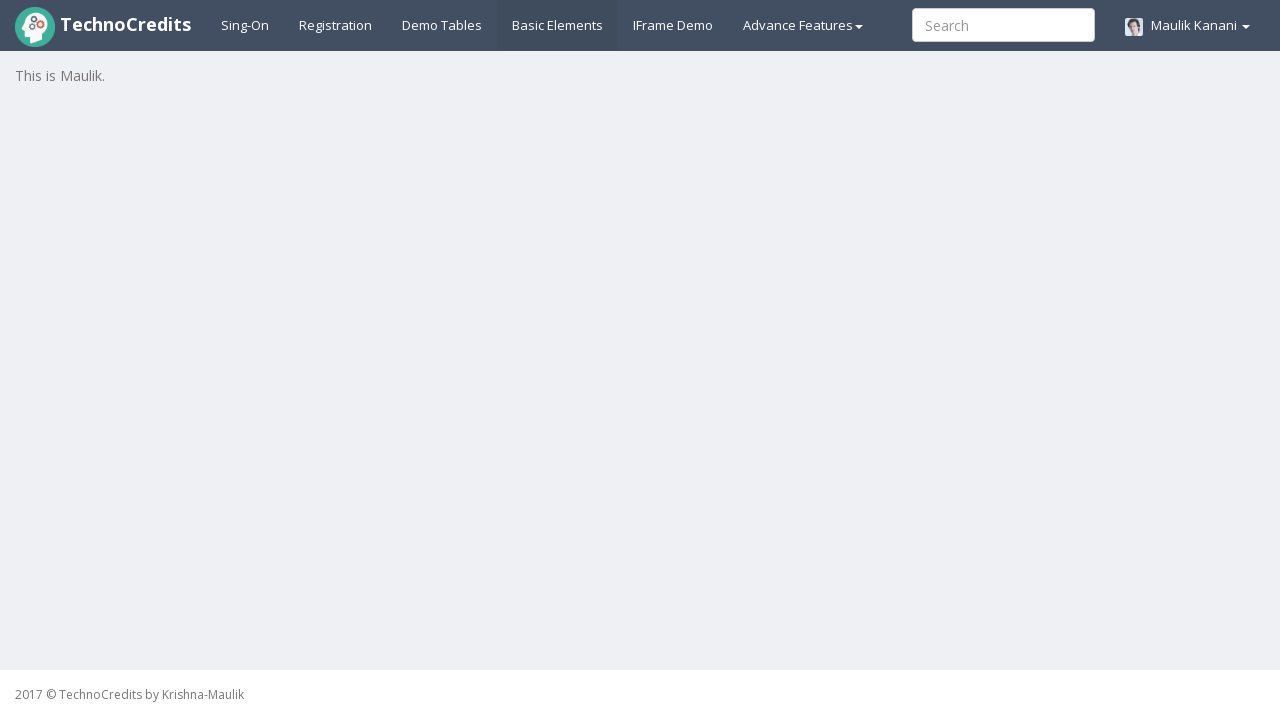

Email input field became visible
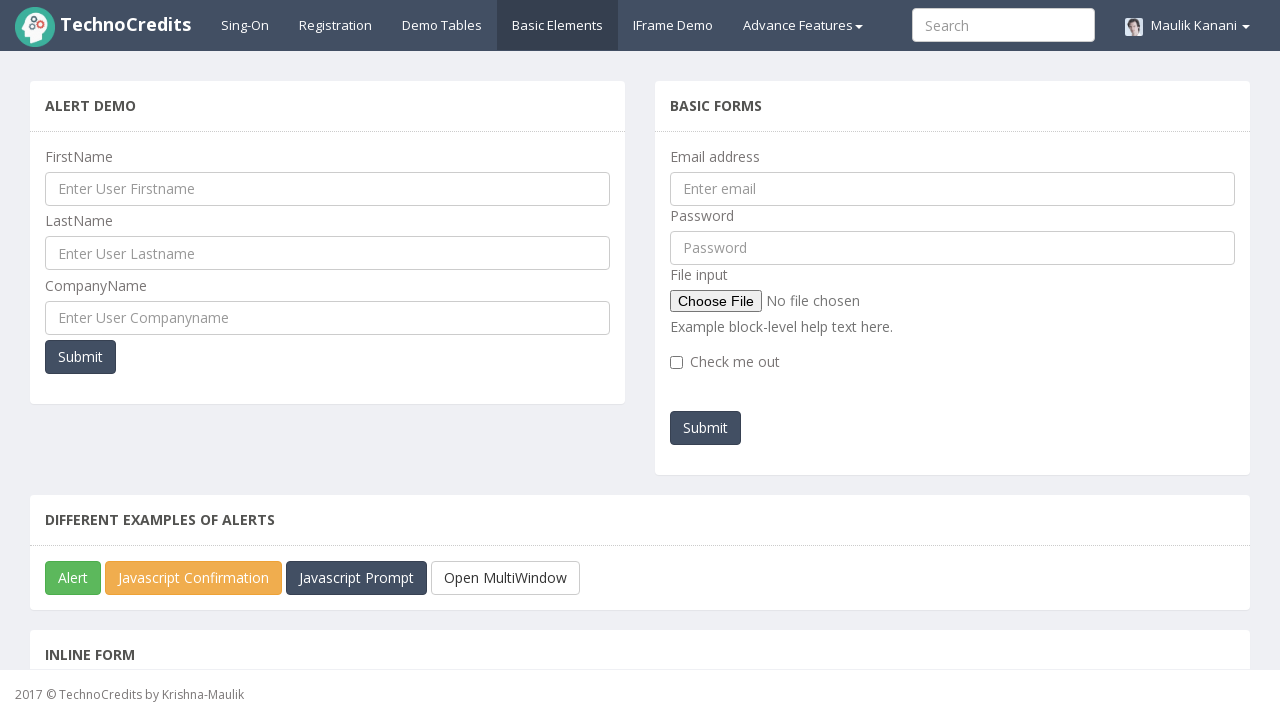

Filled email field with 'test123@gmail.com' on #exampleInputEmail1
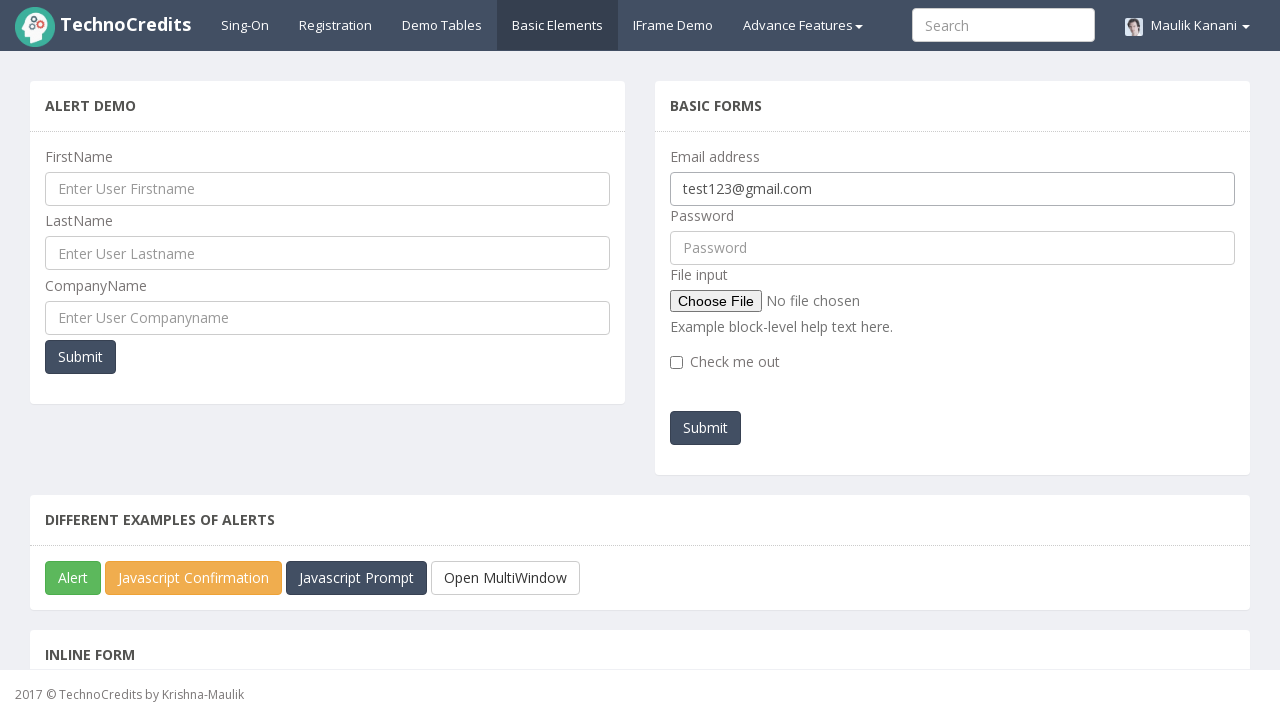

Filled password field with 'test3423' on #pwd
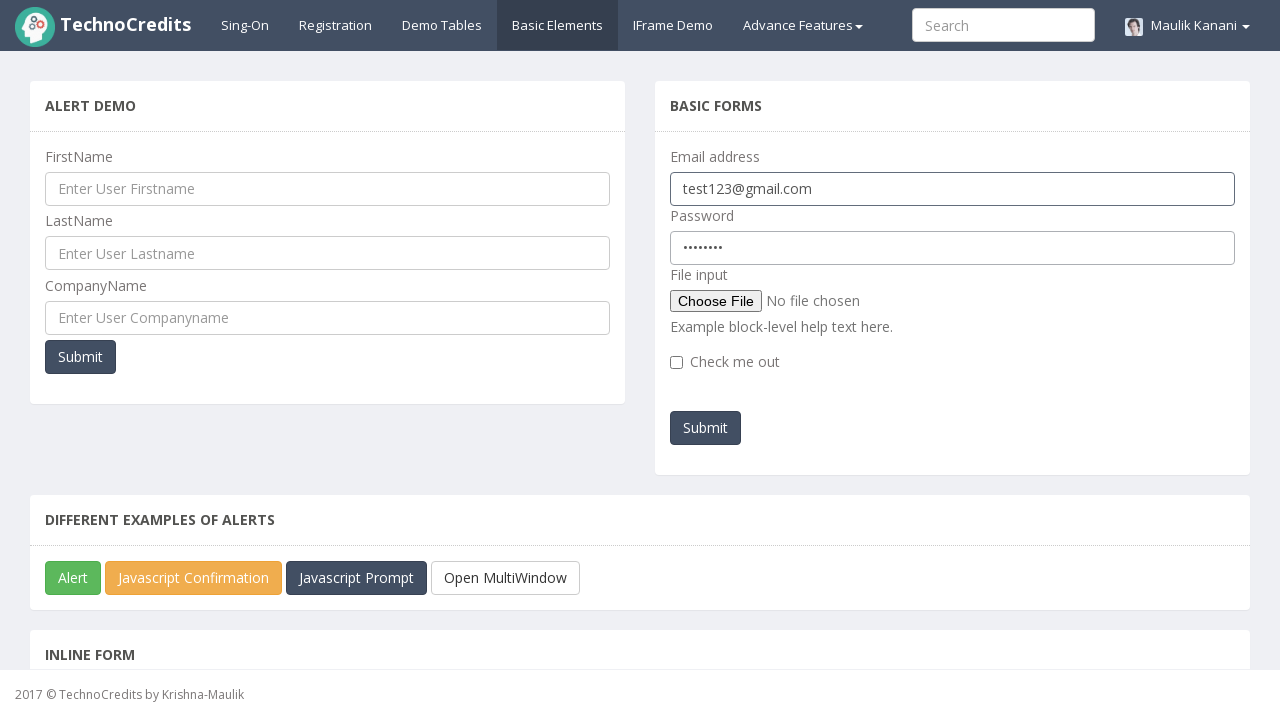

Set up alert dialog handler to accept alerts
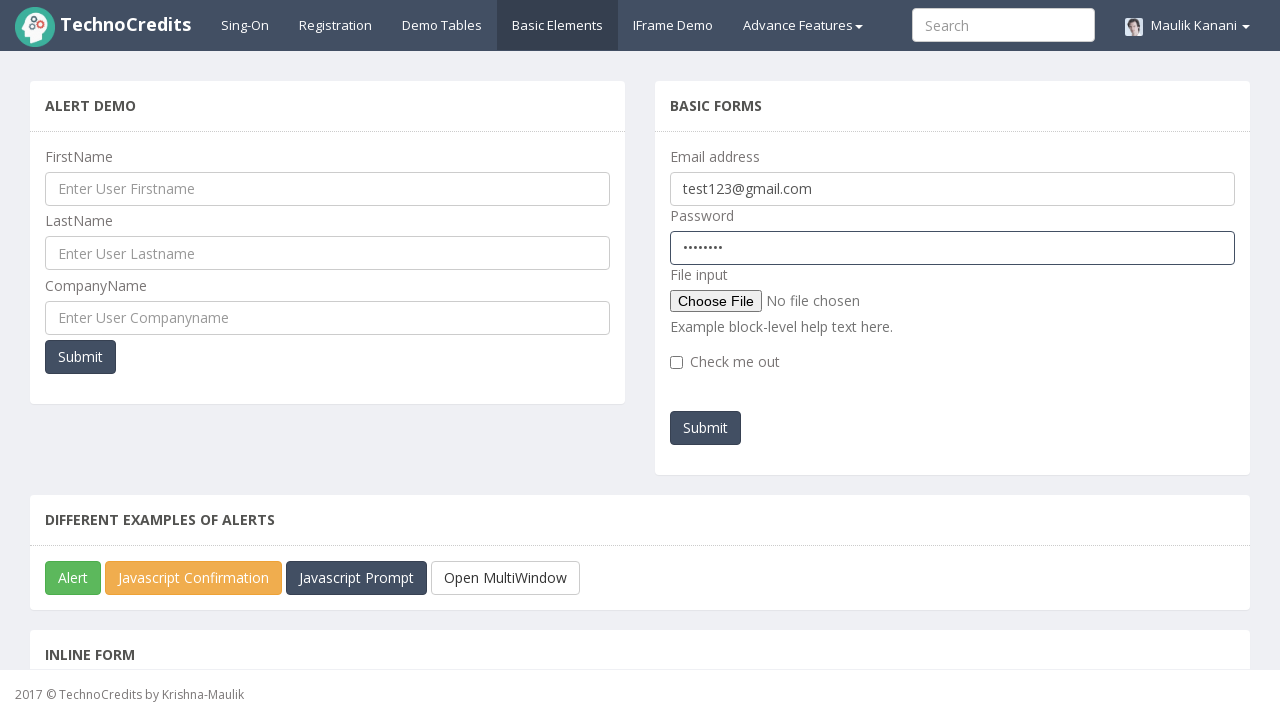

Clicked submit button at (706, 428) on #submitb2
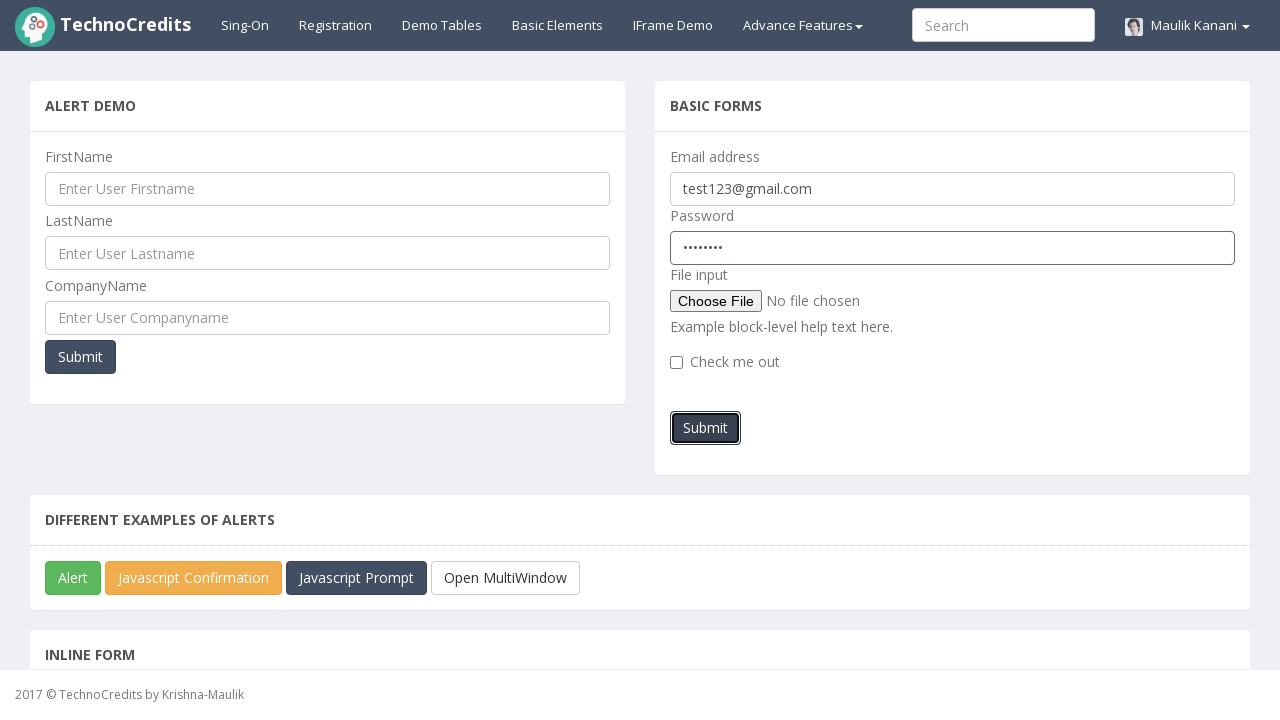

Waited for alert to be processed
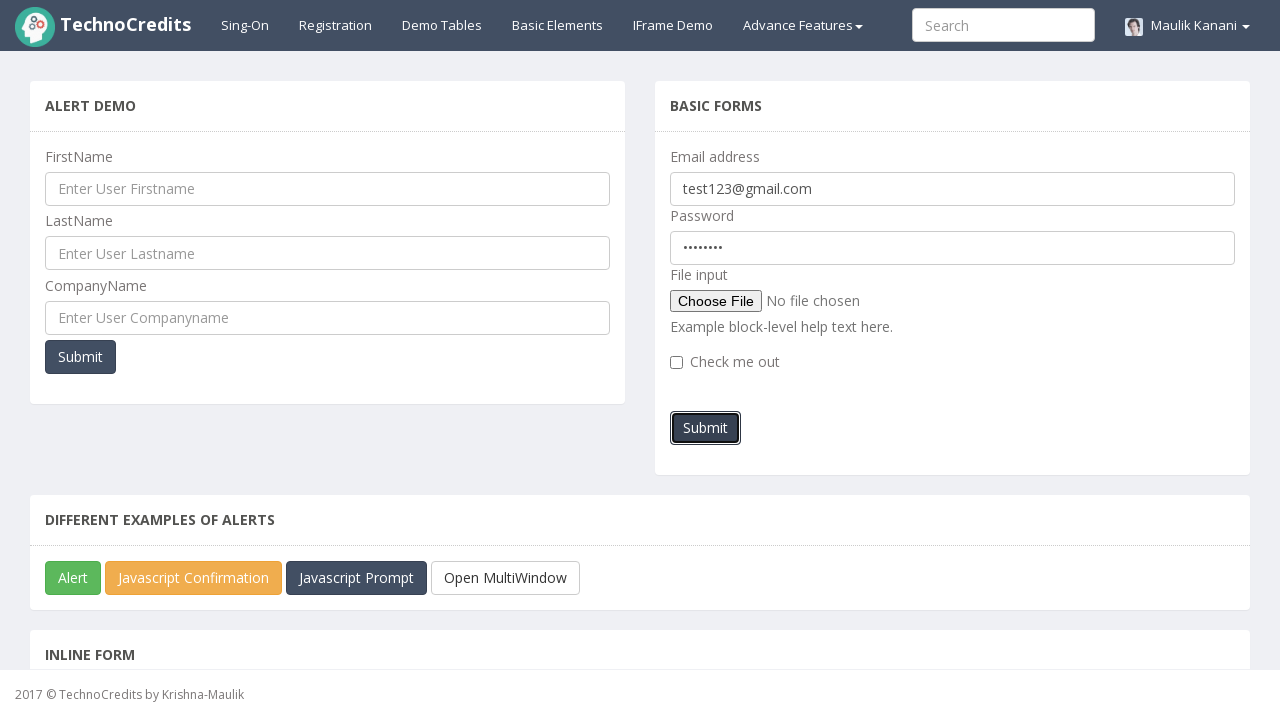

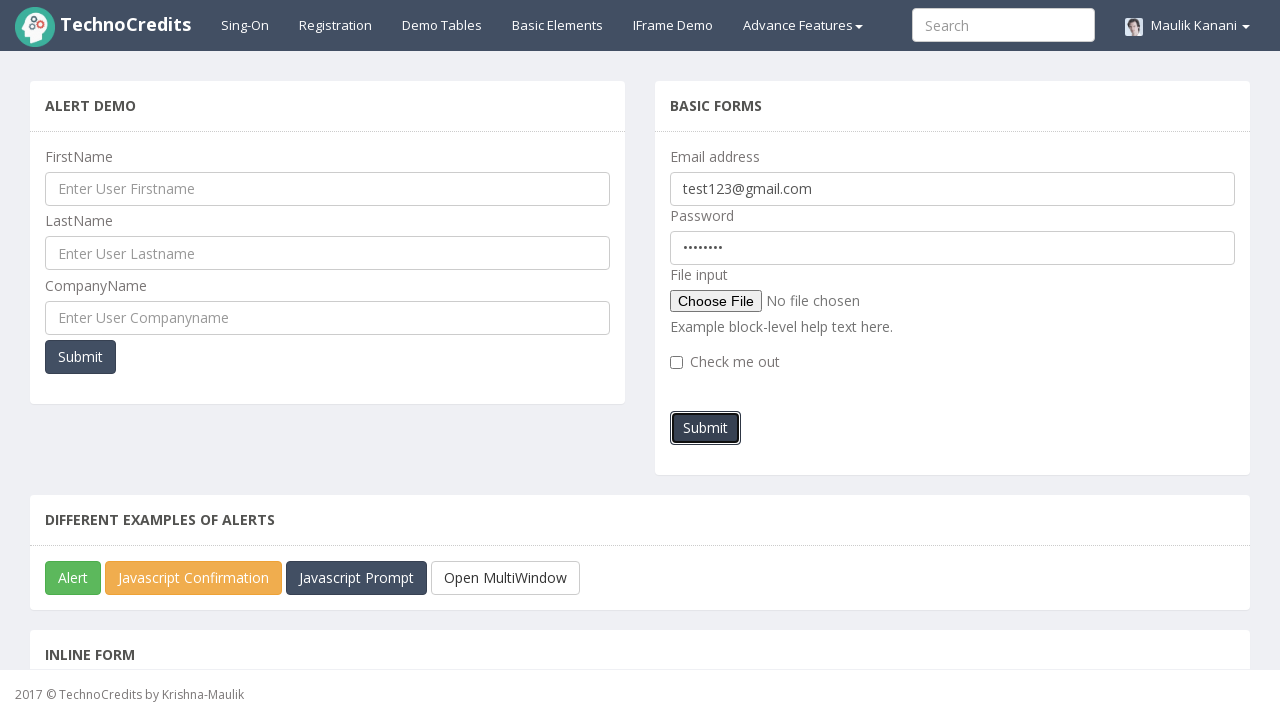